Navigates to a web table page, clicks through menu to Dynamic Data section, verifies page heading, and clicks the Get Dynamic Data button to generate dynamic content

Starting URL: http://demo.automationtesting.in/WebTable.html

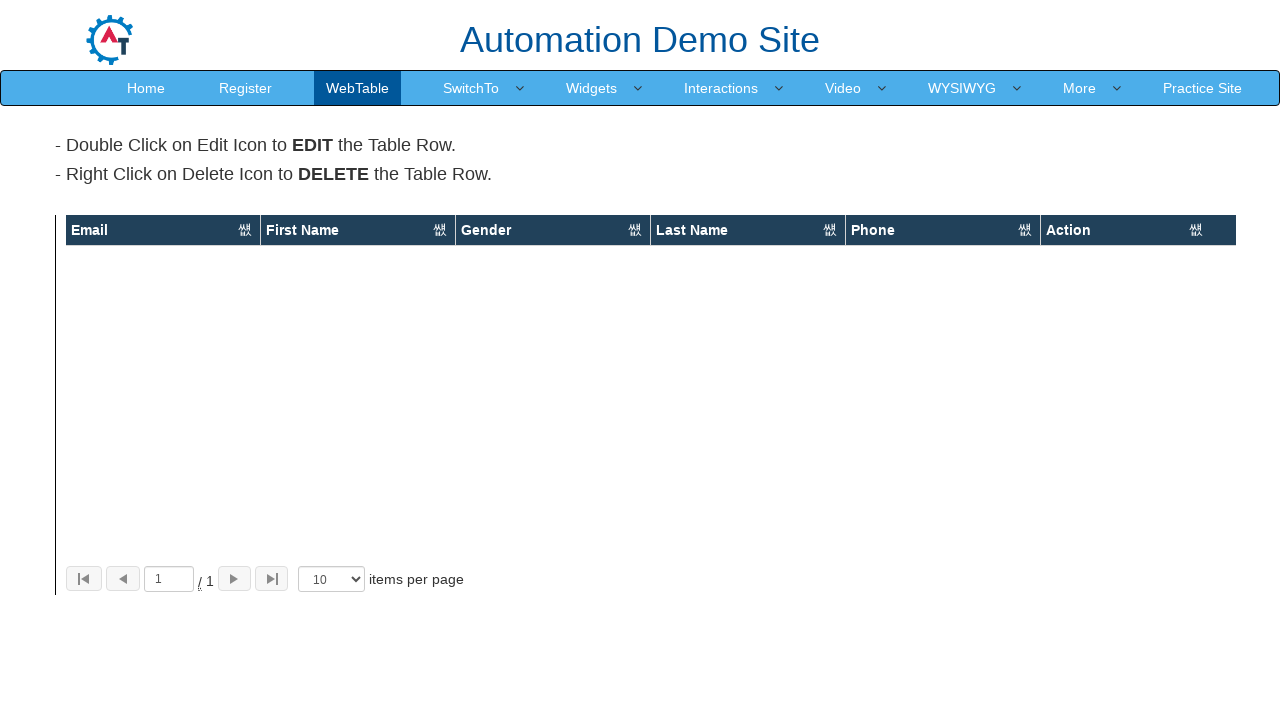

Clicked on 'More' menu item at (1080, 88) on text=More
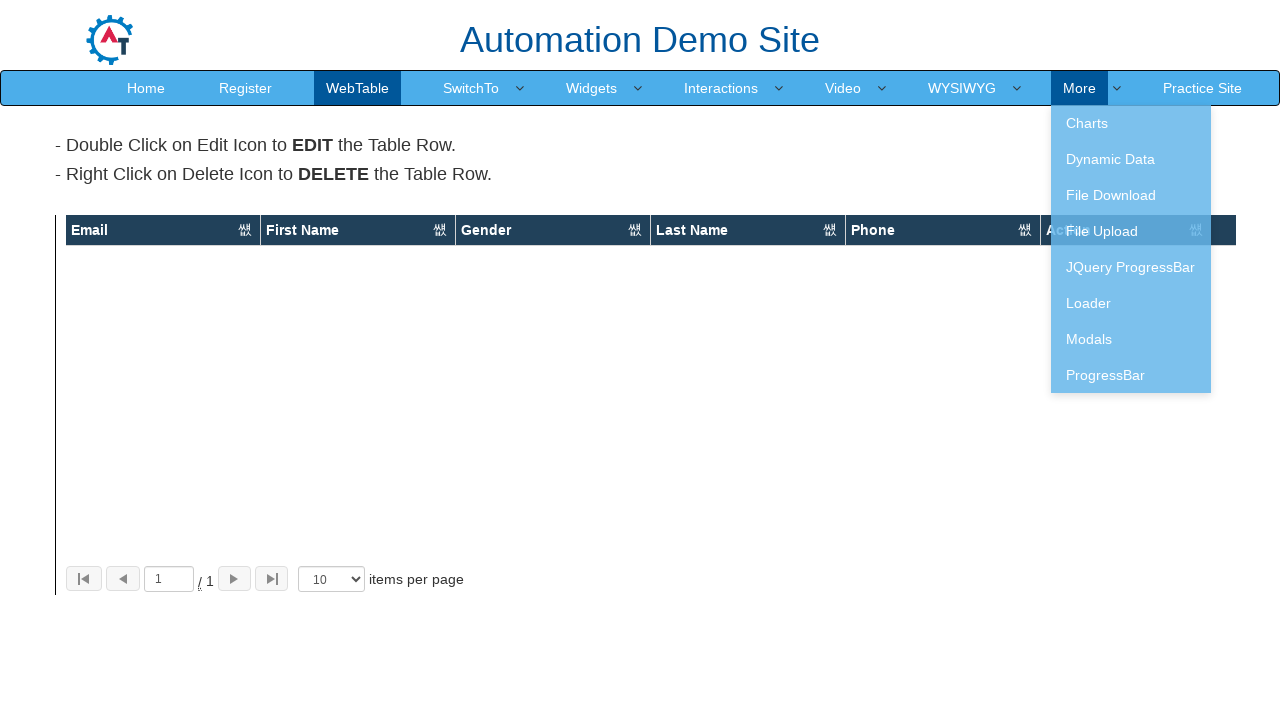

Clicked on 'Dynamic Data' option to navigate to dynamic data section at (1131, 159) on [href='DynamicData.html']
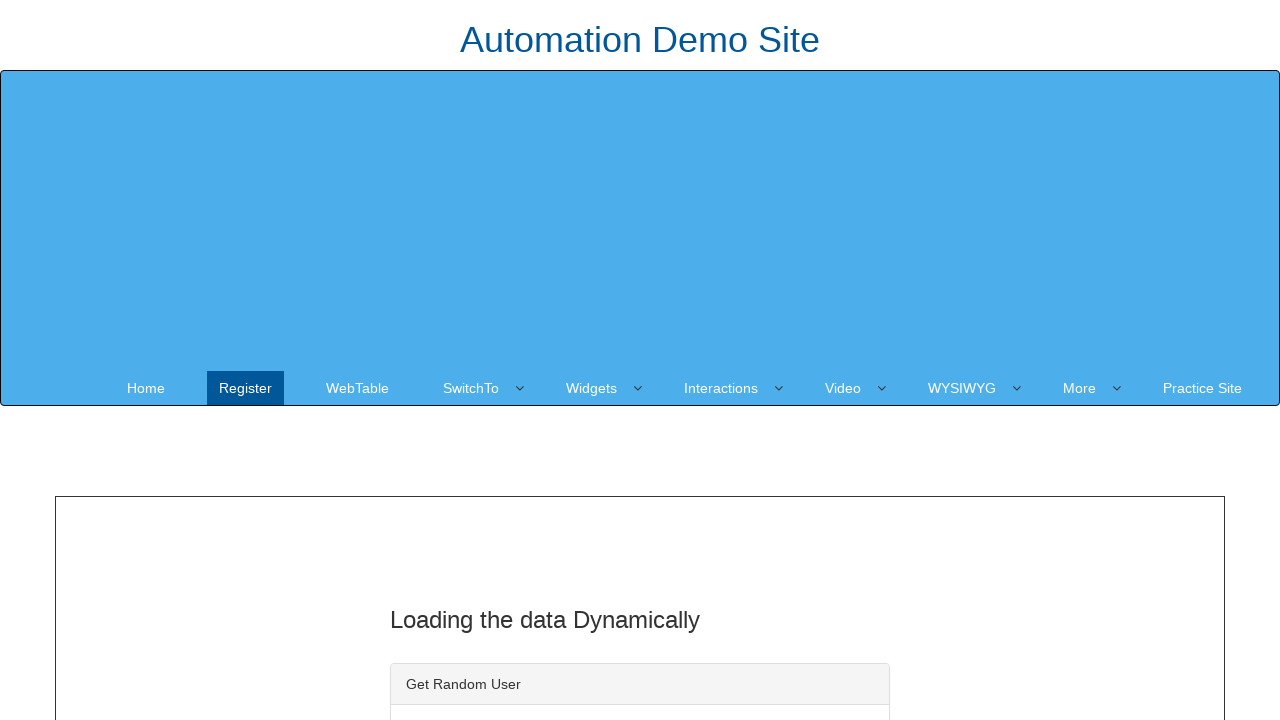

Located page heading element
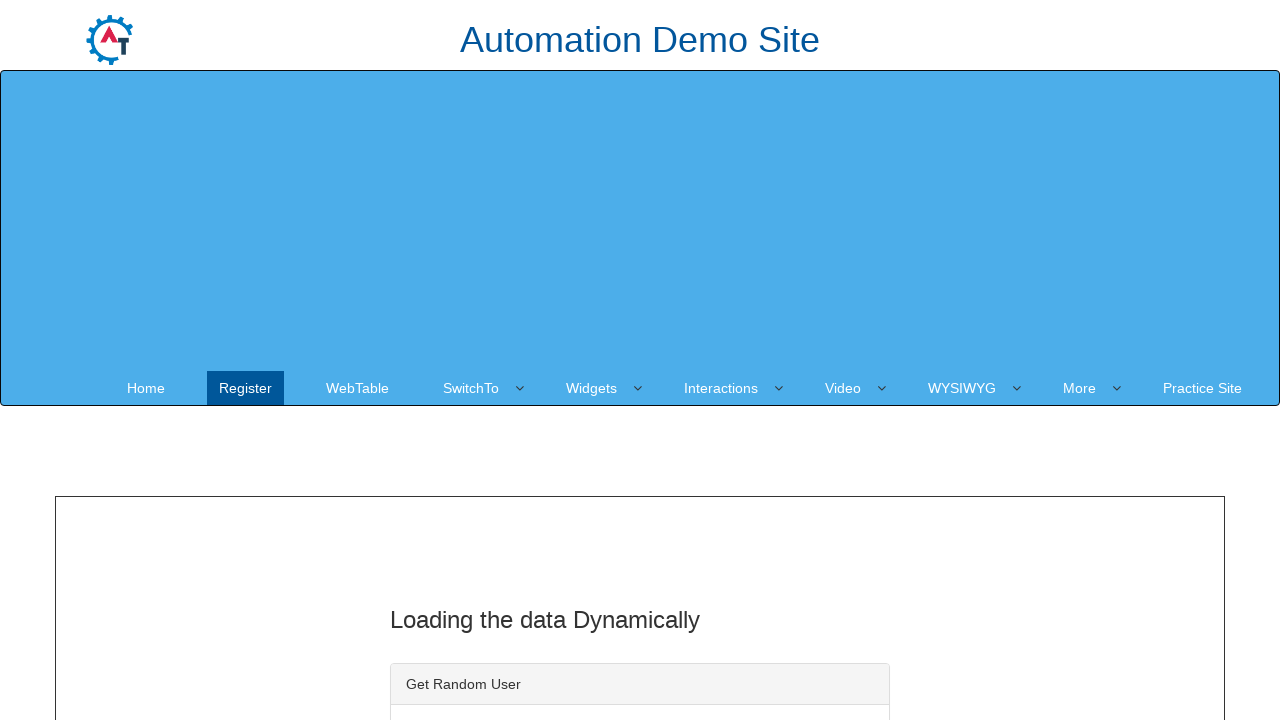

Verified page heading is 'Loading the data Dynamically'
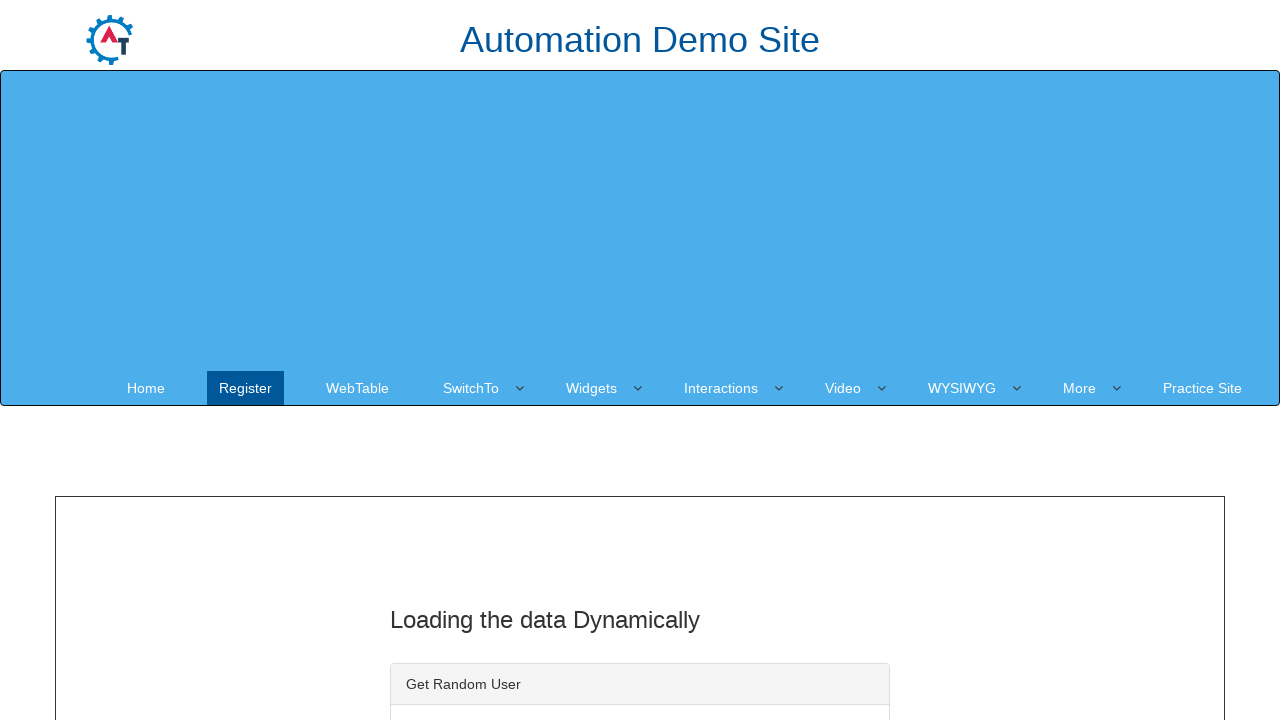

Clicked on 'Get Dynamic Data' button to generate dynamic content at (477, 361) on #save
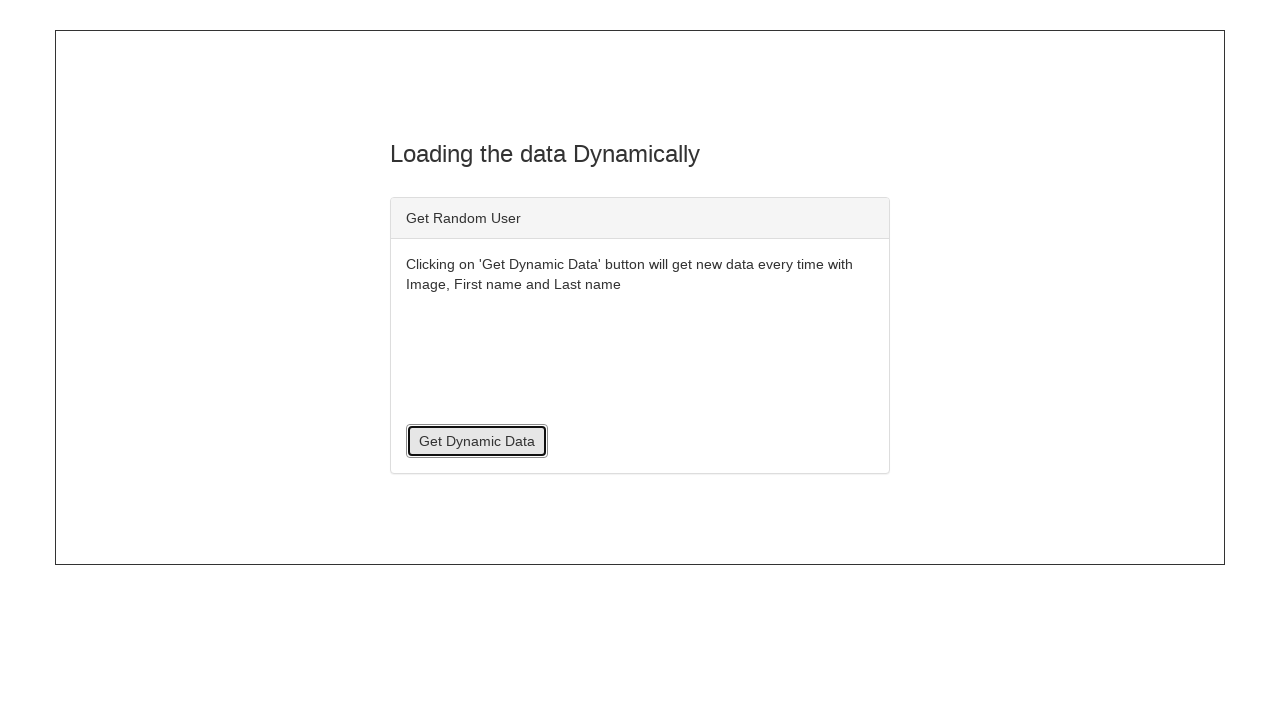

Waited 3 seconds for dynamic content to load
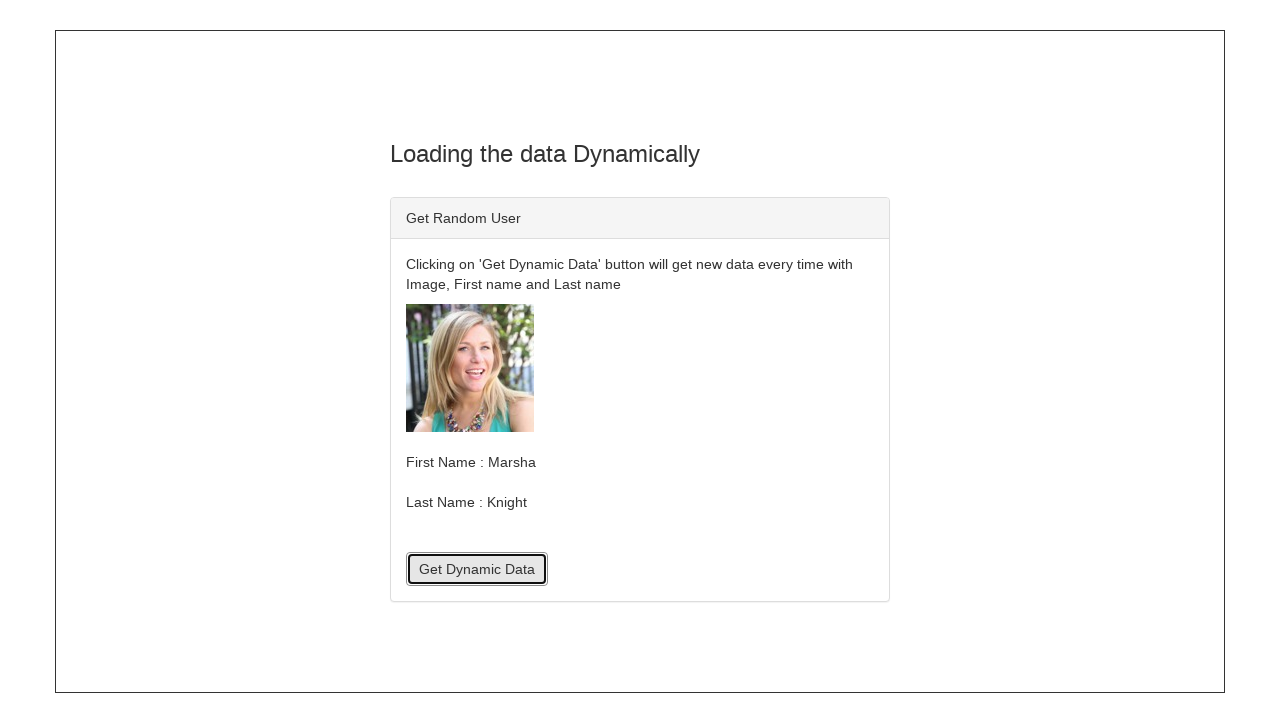

Located dynamically loaded image from randomuser.me
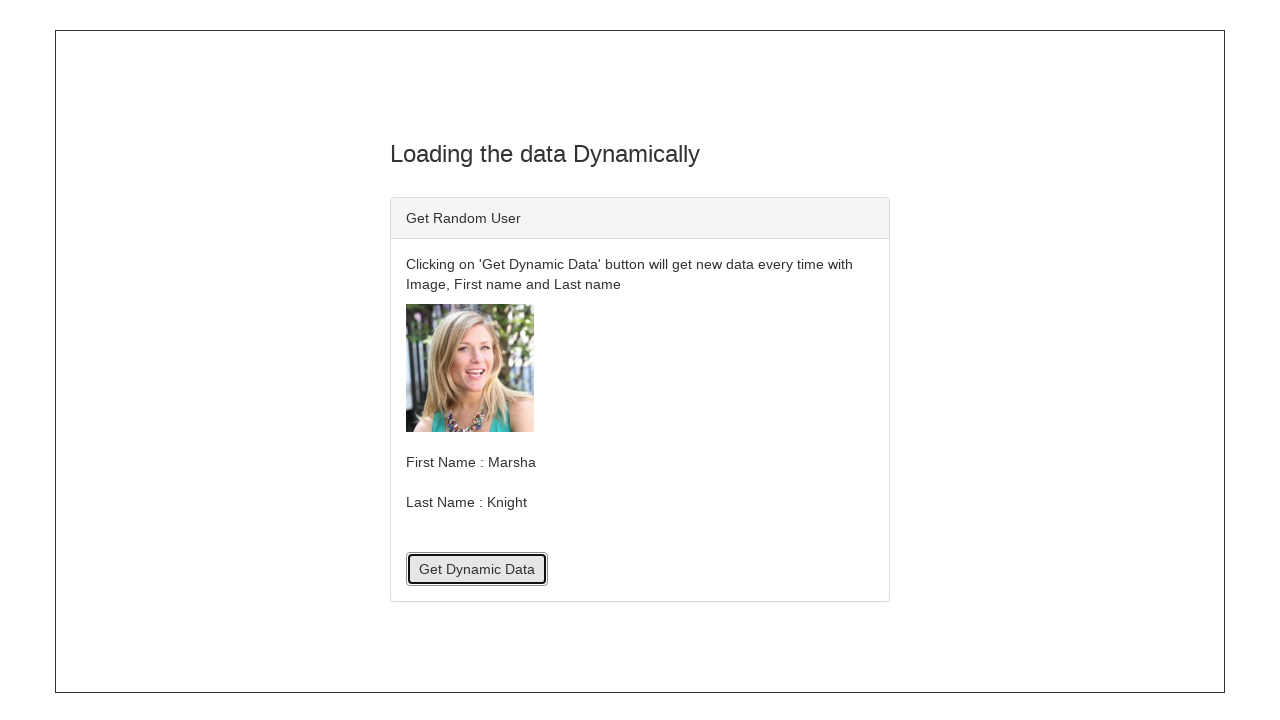

Retrieved image source URL attribute
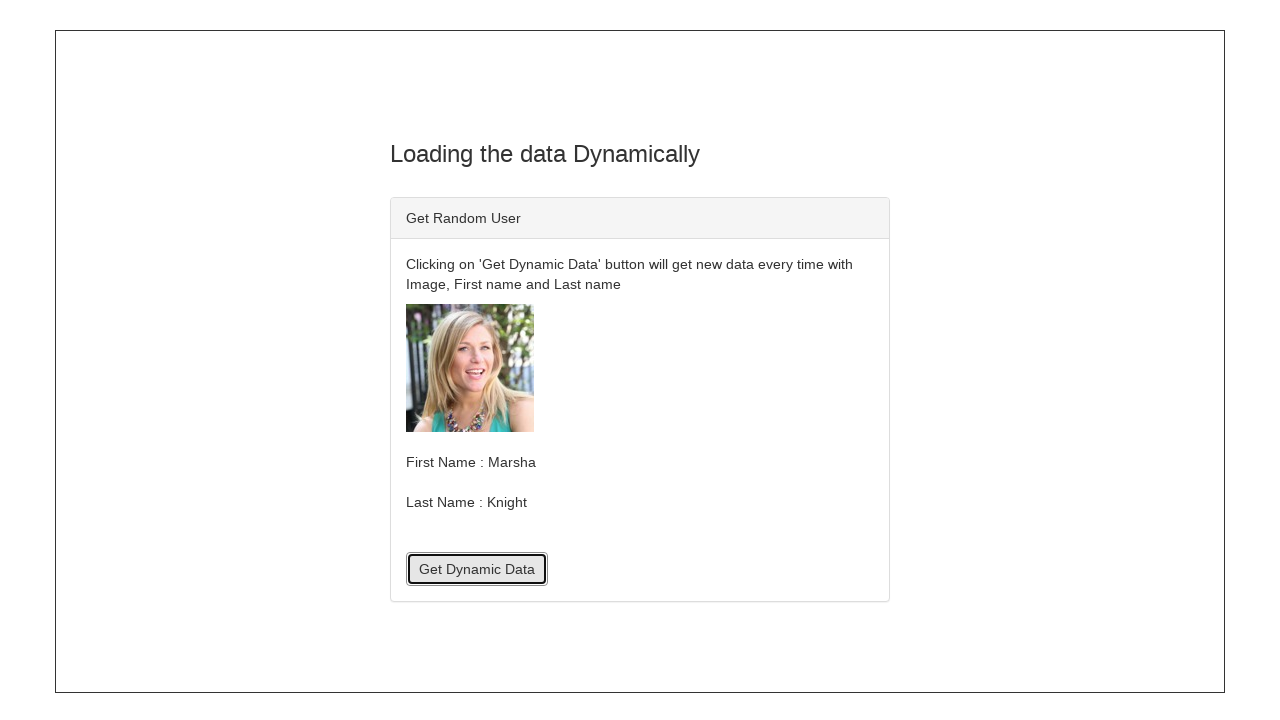

Printed generated image URL: https://randomuser.me/api/portraits/women/64.jpg
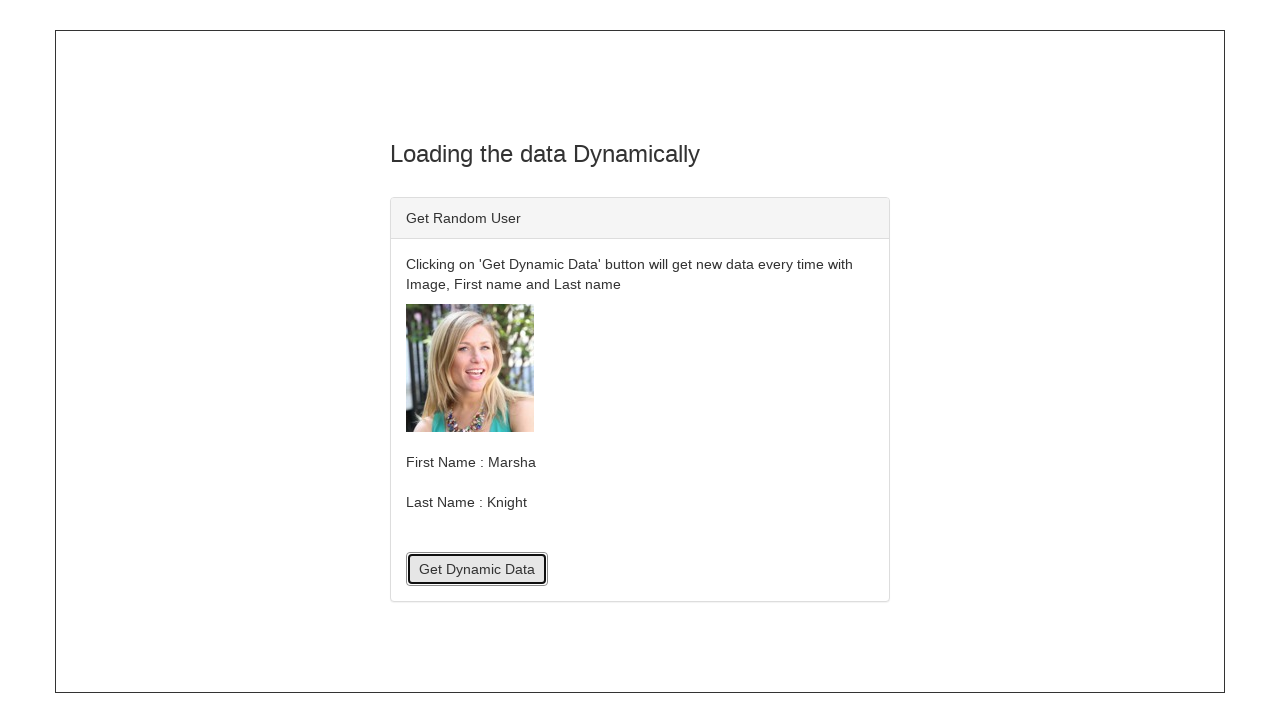

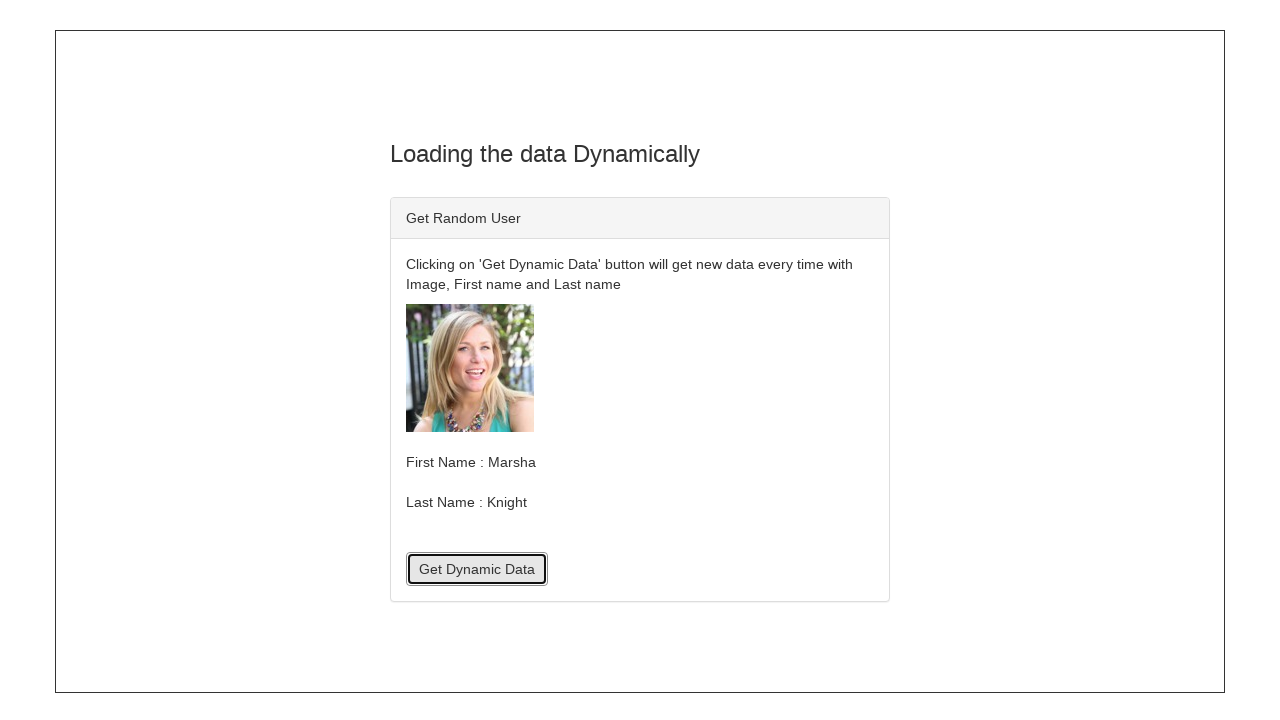